Tests iframe interaction by iterating through all frames on the page and clicking a button with specific styling when found

Starting URL: https://leafground.com/frame.xhtml

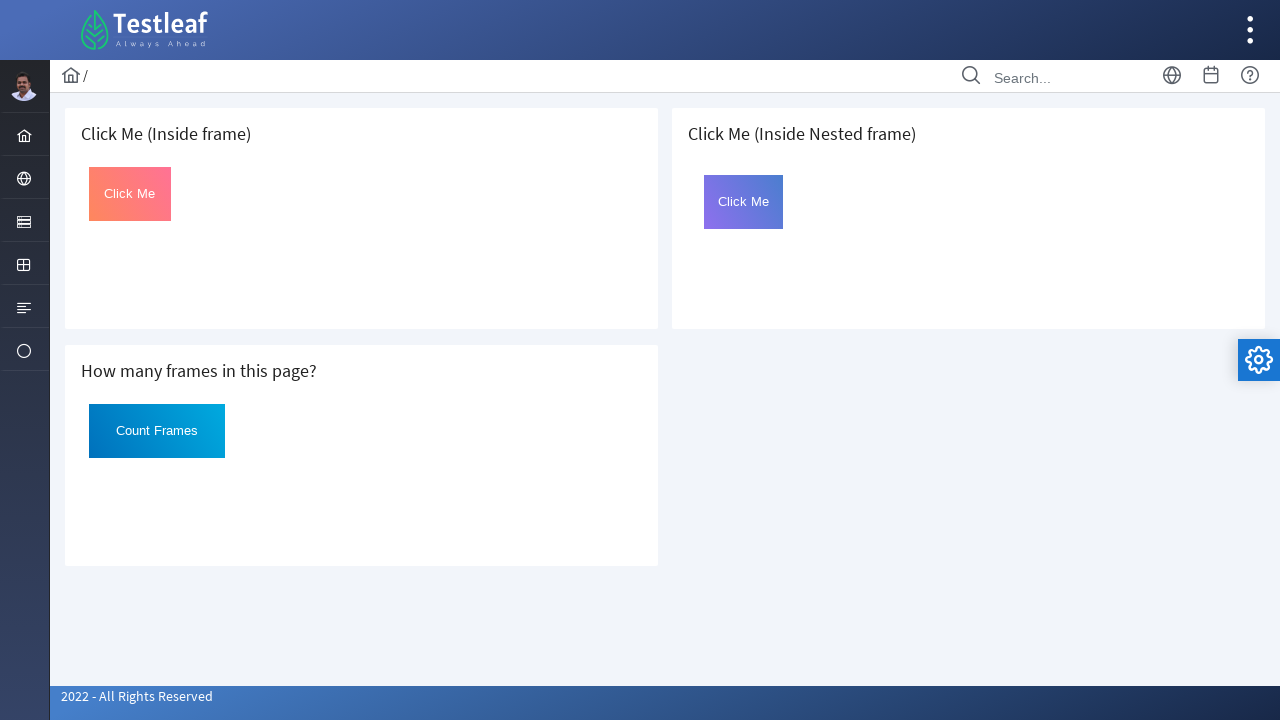

Retrieved all iframe elements on the page
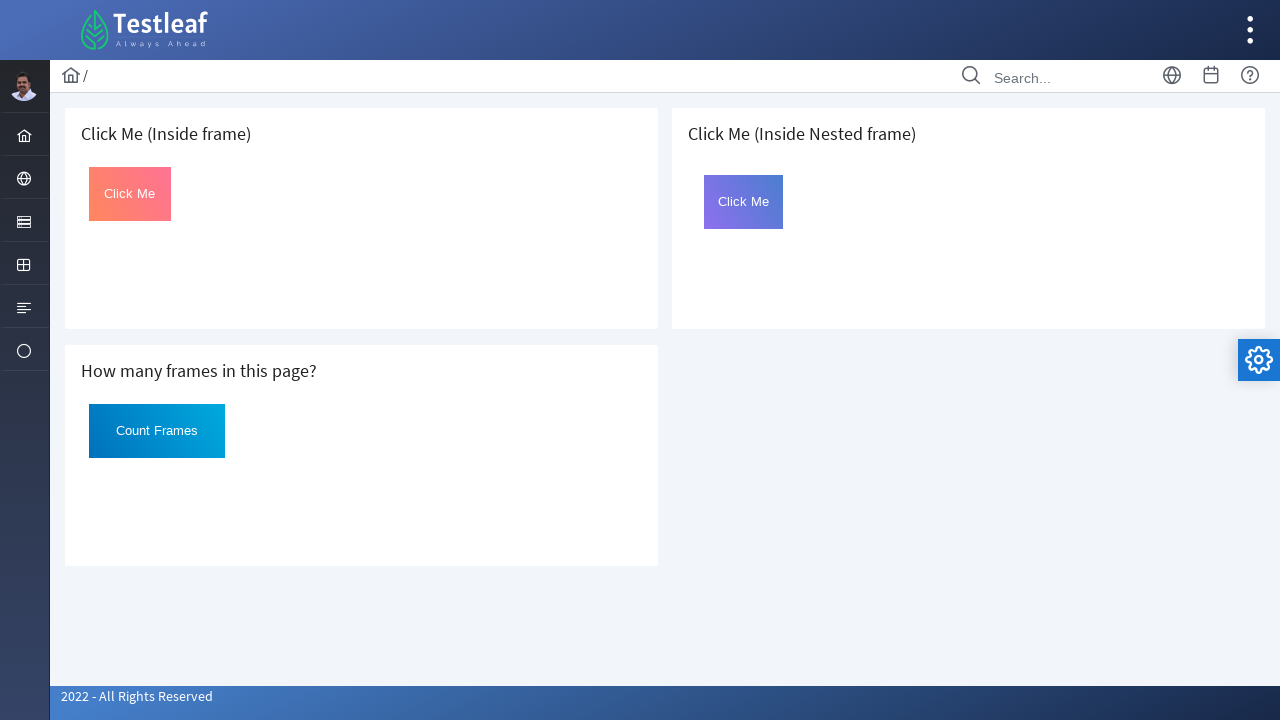

Switched to frame at index 1
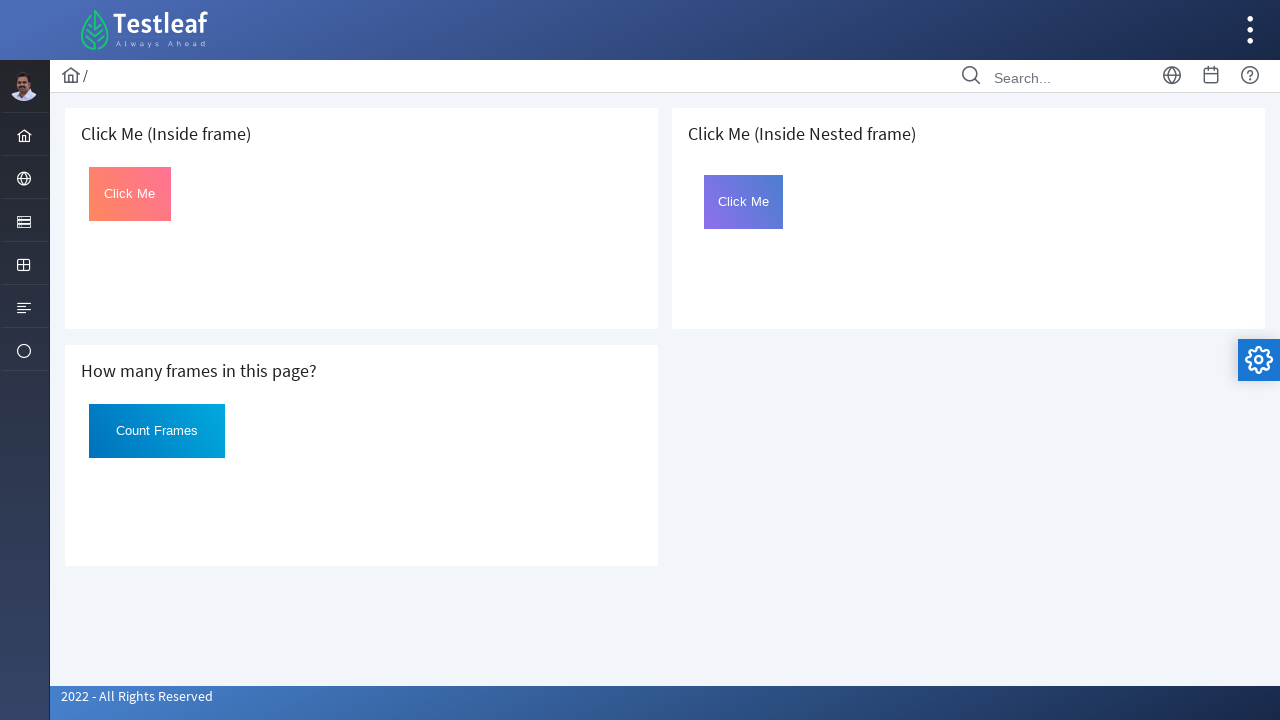

Queried for button with id='Click' and ff7295 styling in frame 1
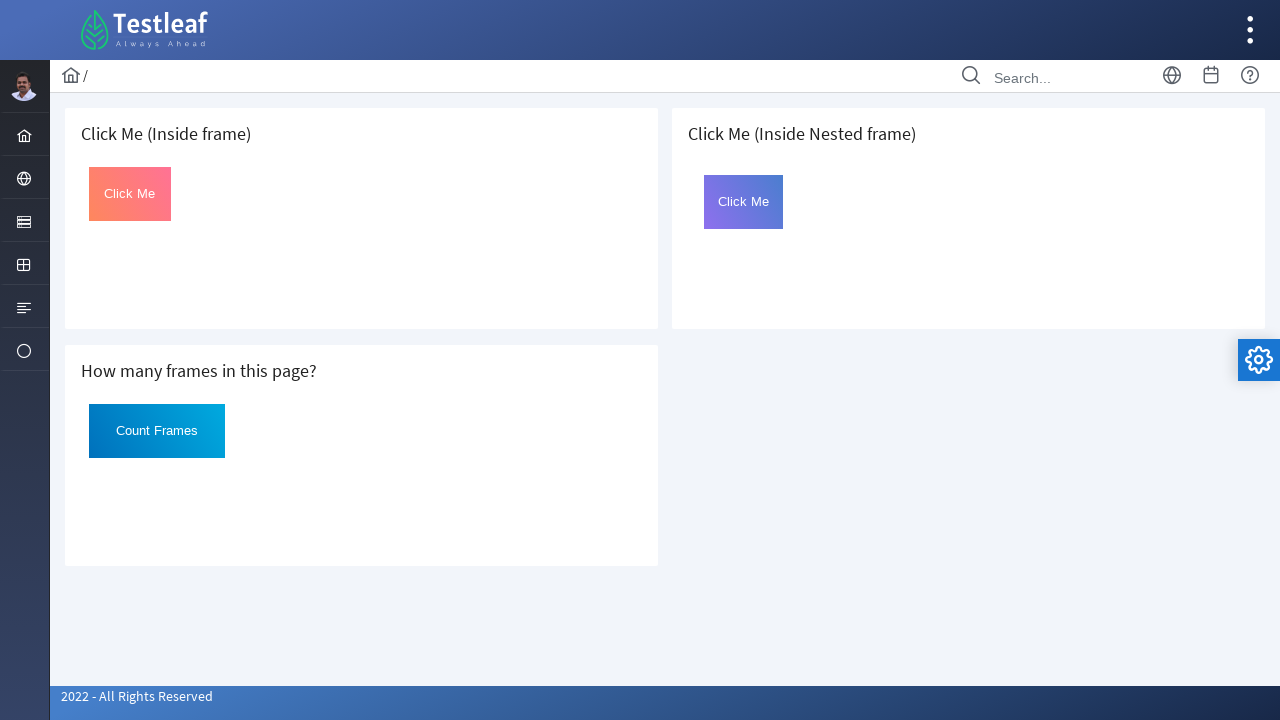

Clicked button with ff7295 styling found in frame 1
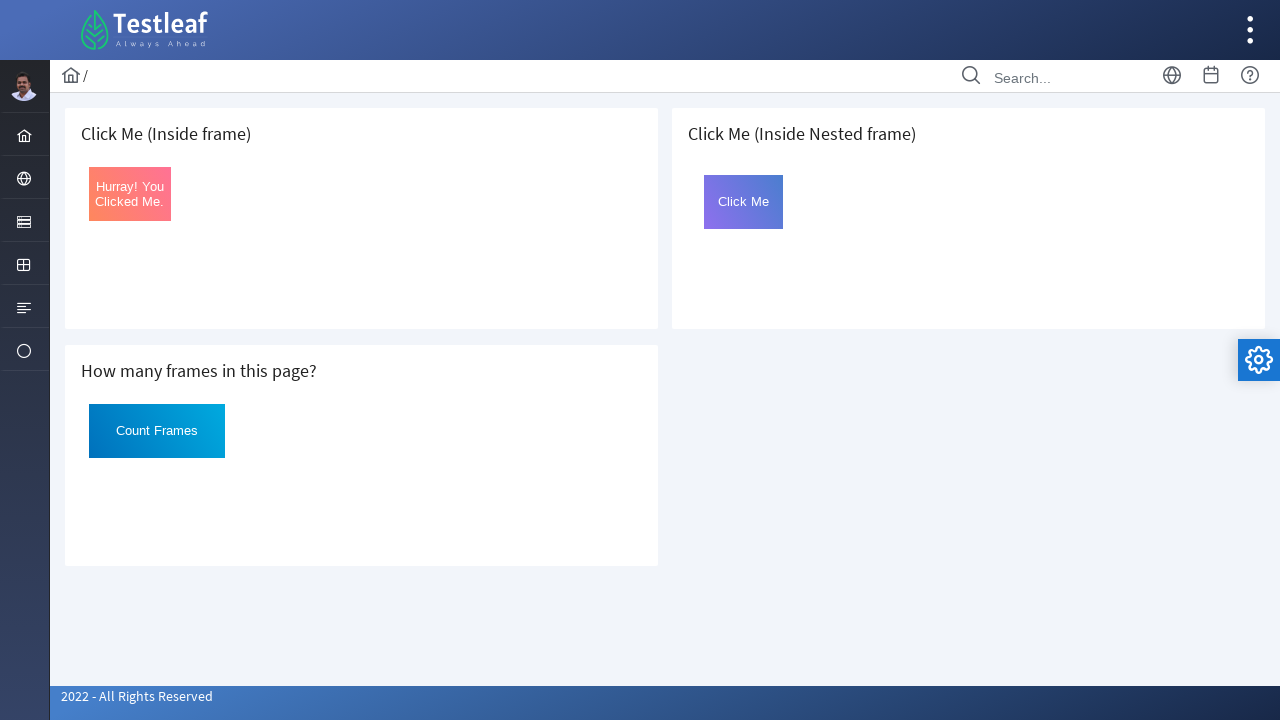

Switched to frame at index 2
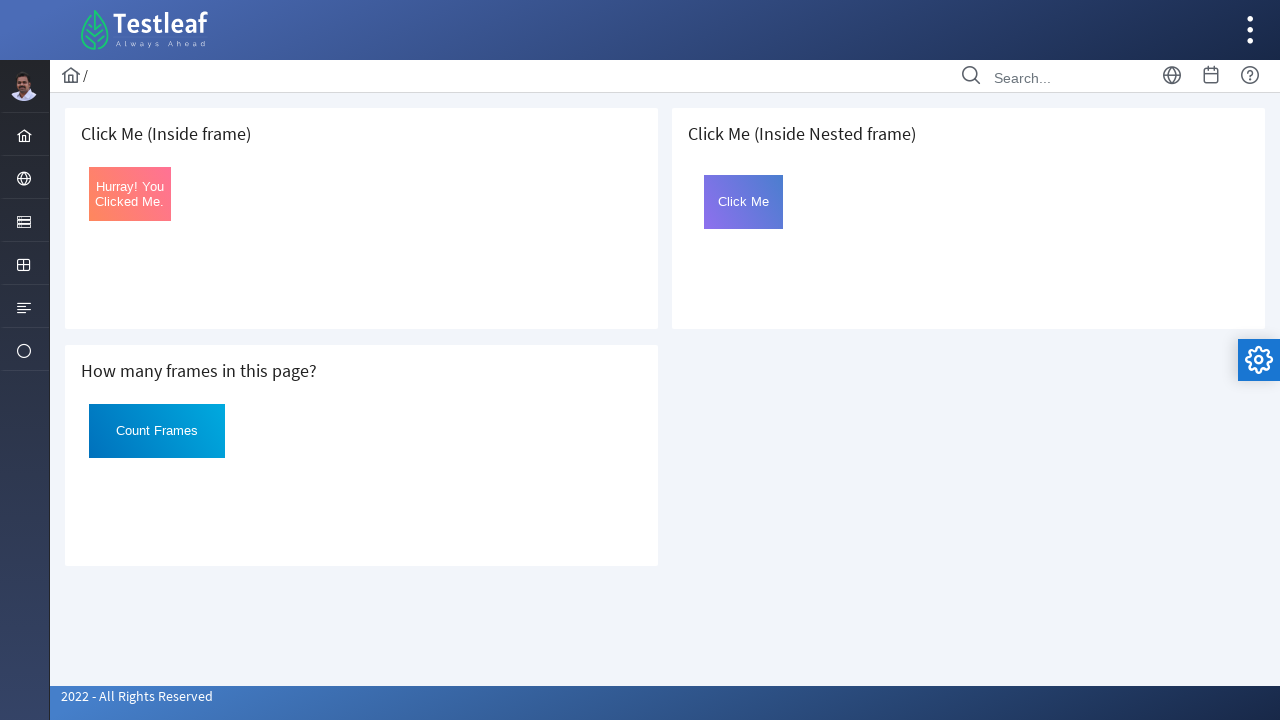

Queried for button with id='Click' and ff7295 styling in frame 2
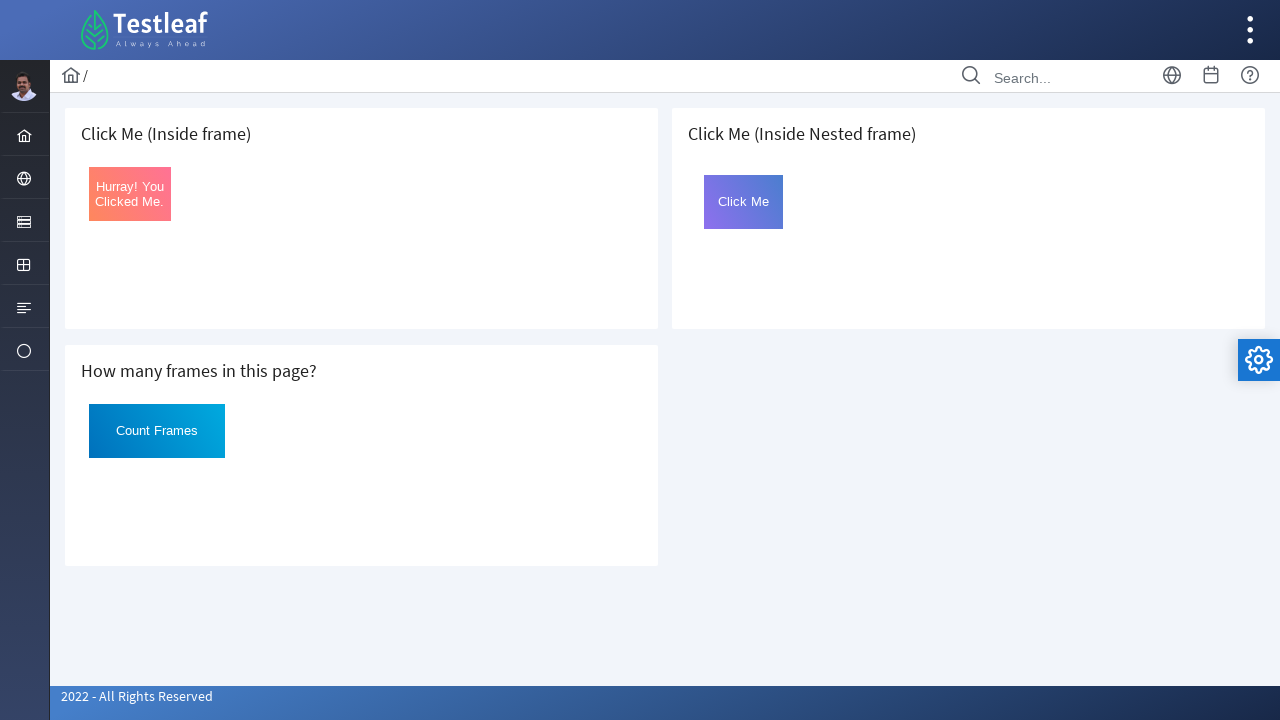

Switched to frame at index 3
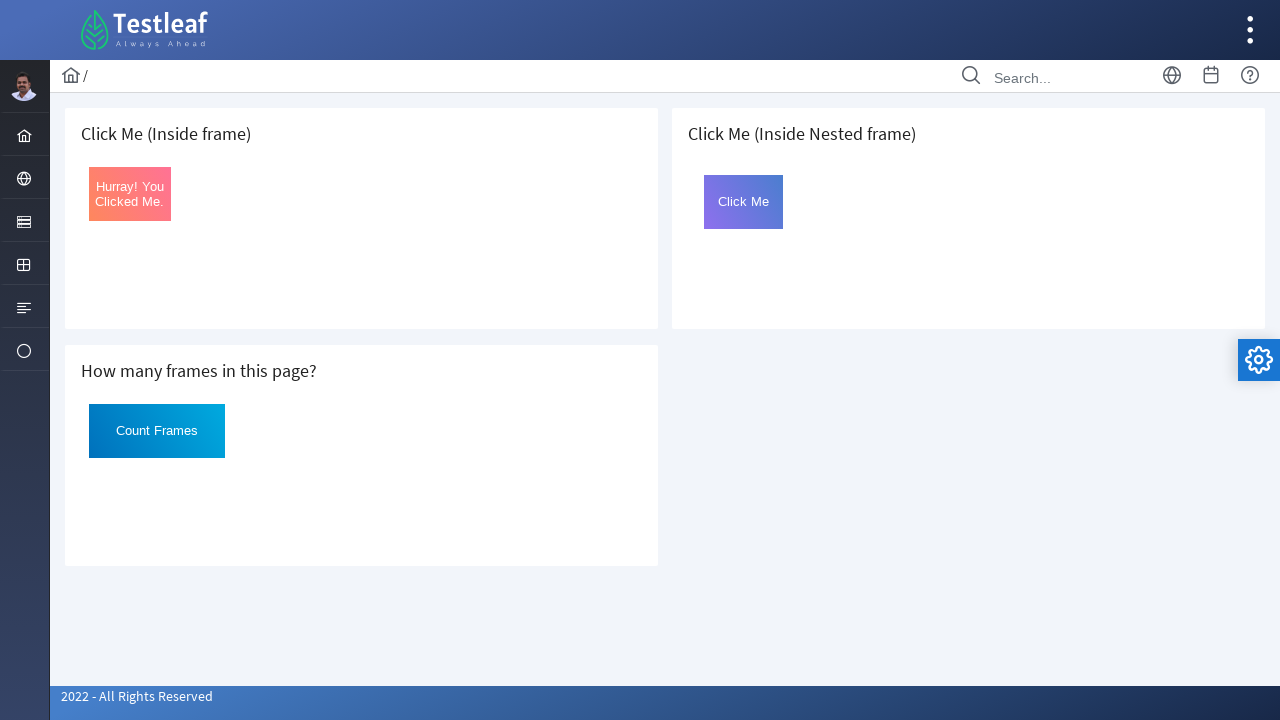

Queried for button with id='Click' and ff7295 styling in frame 3
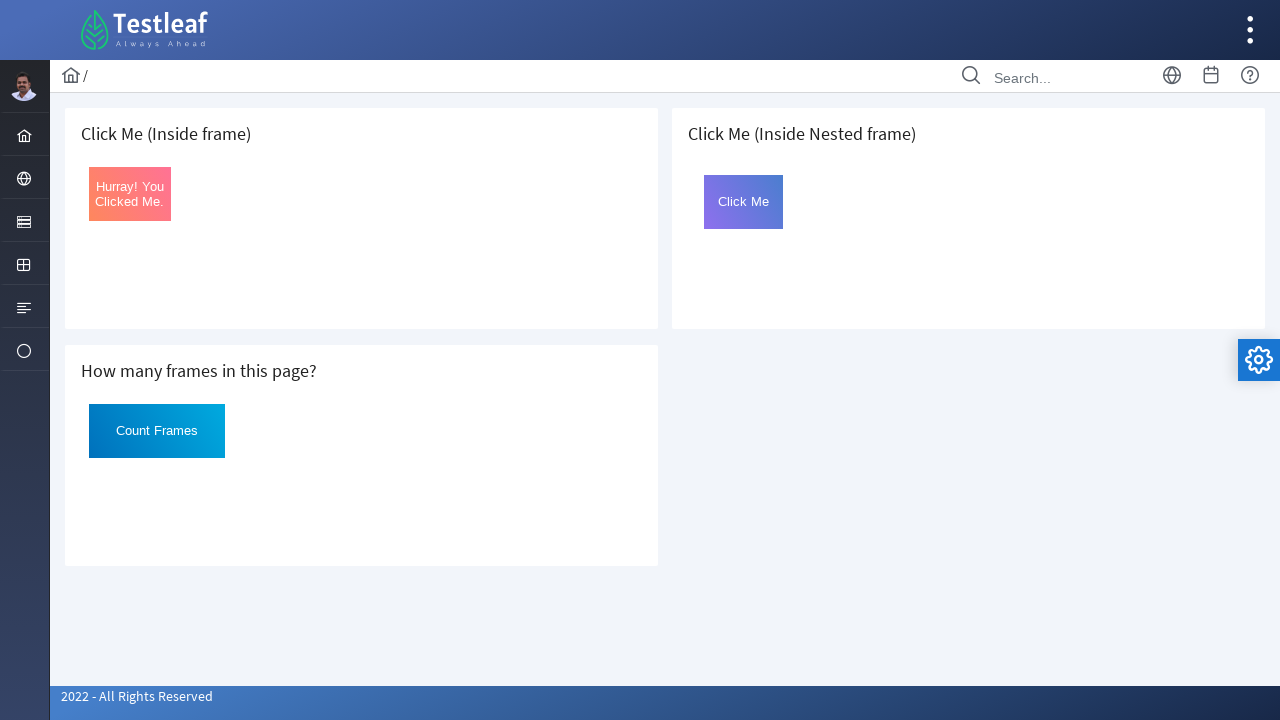

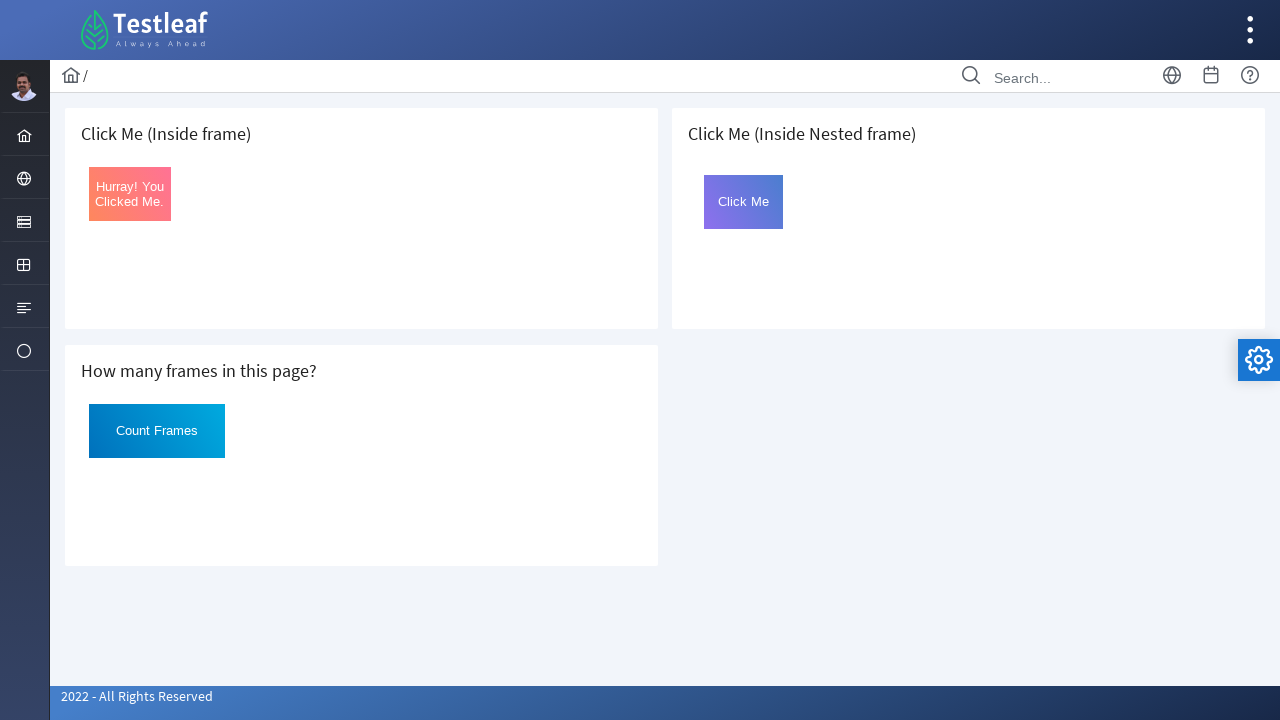